Tests clicking a button that triggers a JavaScript alert and verifies the alert text

Starting URL: https://demoqa.com/alerts

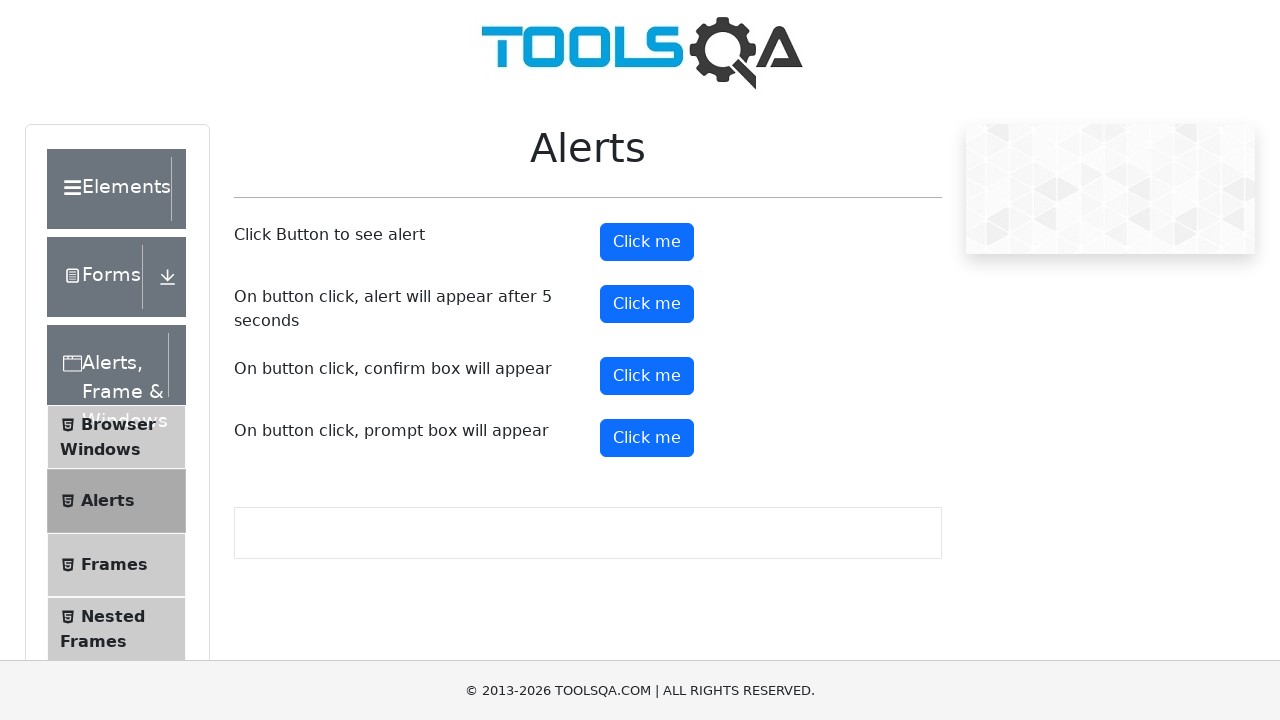

Alert button became visible
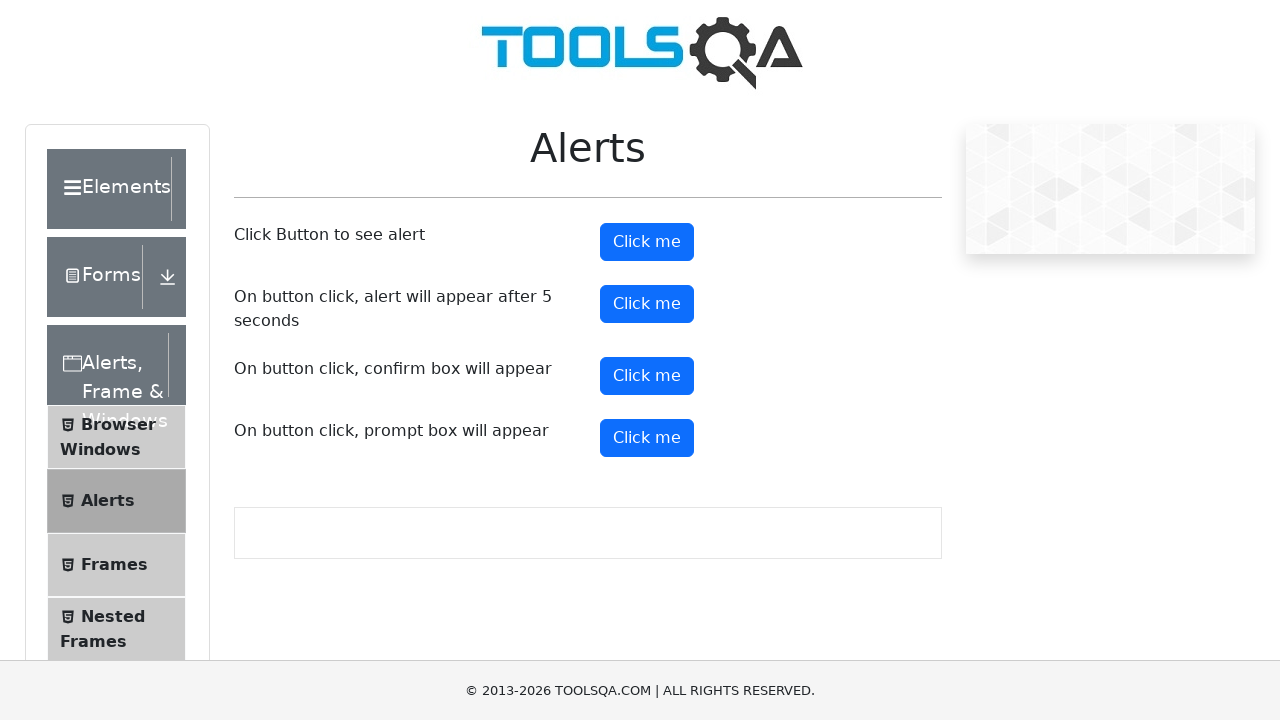

Clicked the alert button at (647, 242) on #alertButton
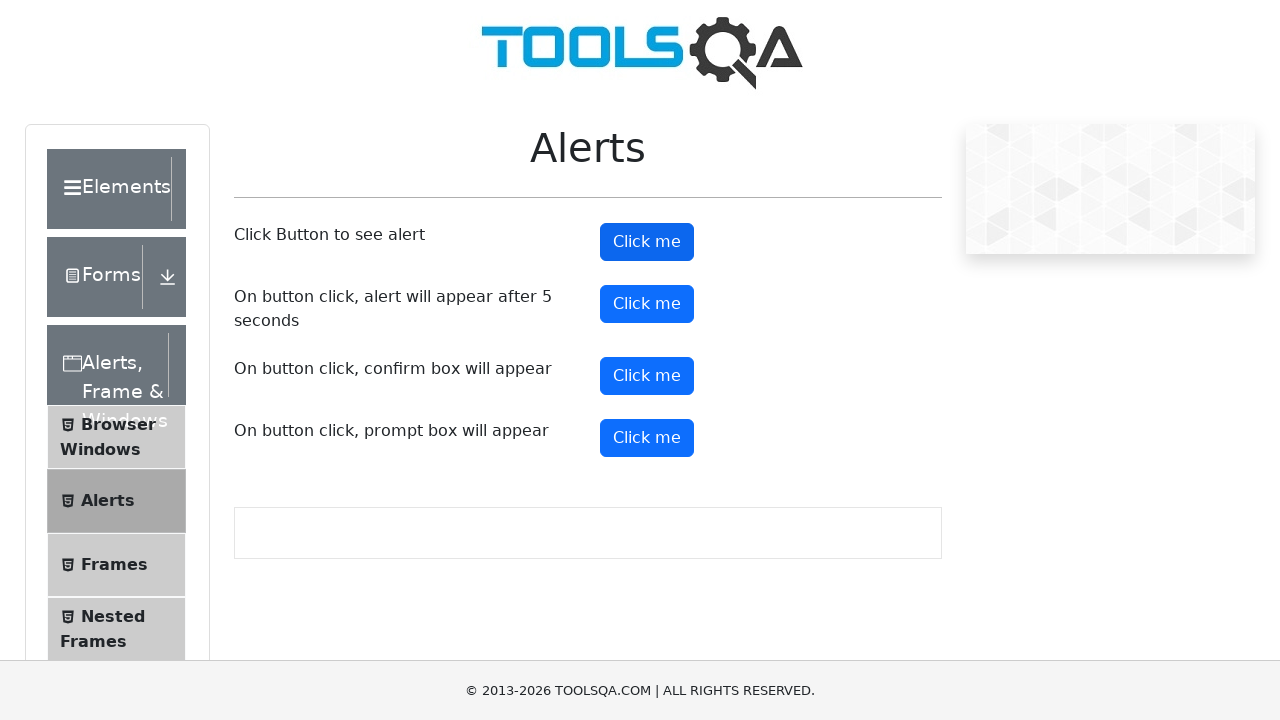

Alert dialog handler registered and alert accepted
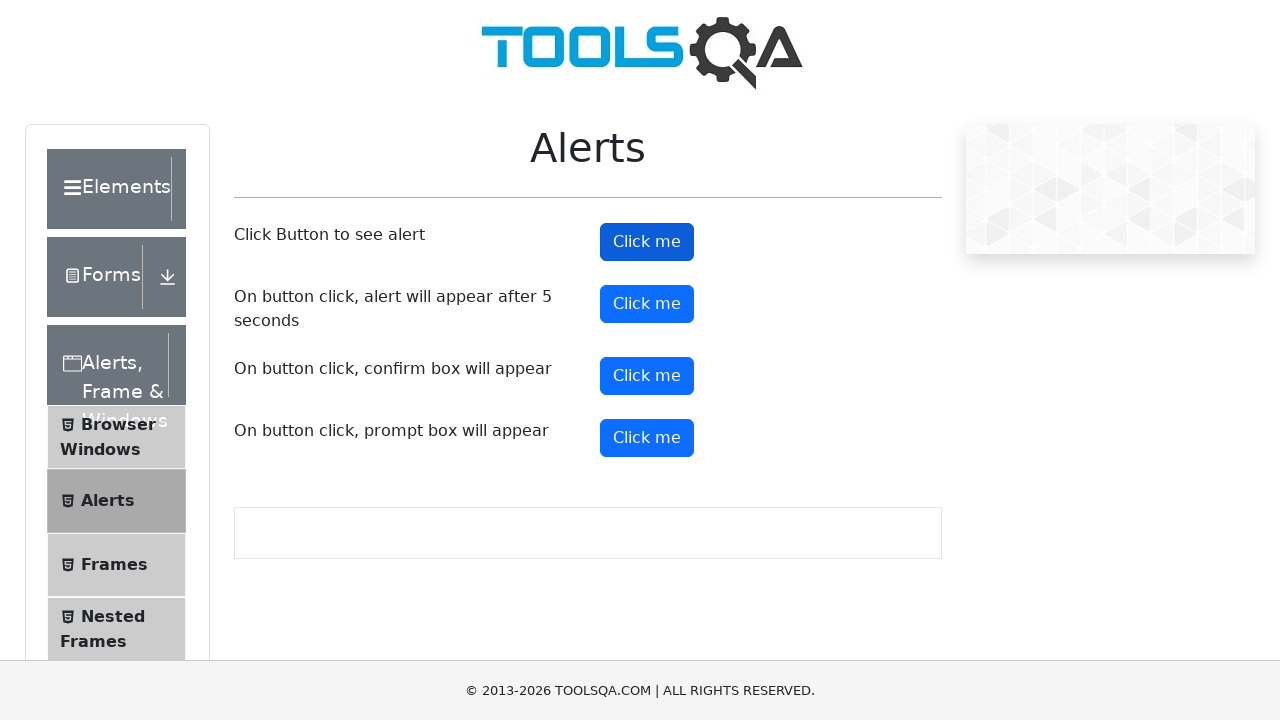

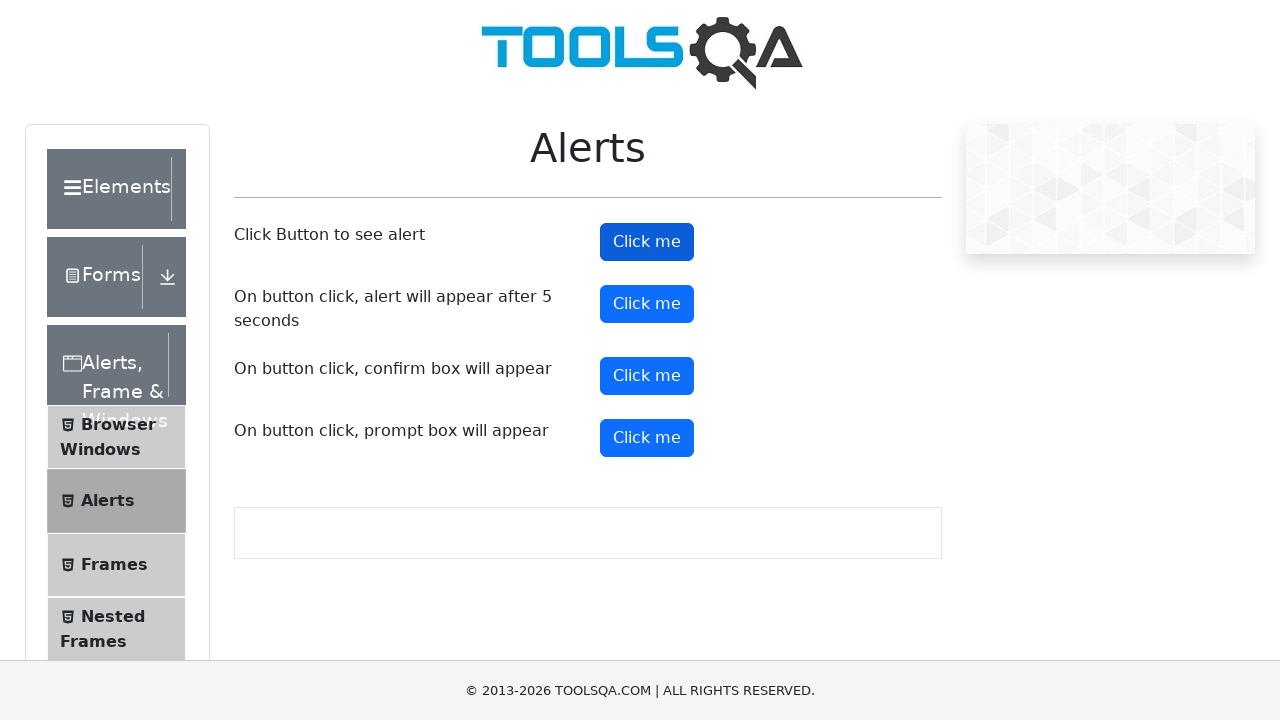